Tests Bootstrap dropdown menu by clicking on the dropdown button and verifying the dropdown menu items are displayed

Starting URL: http://seleniumpractise.blogspot.in/2016/08/bootstrap-dropdown-example-for-selenium.html

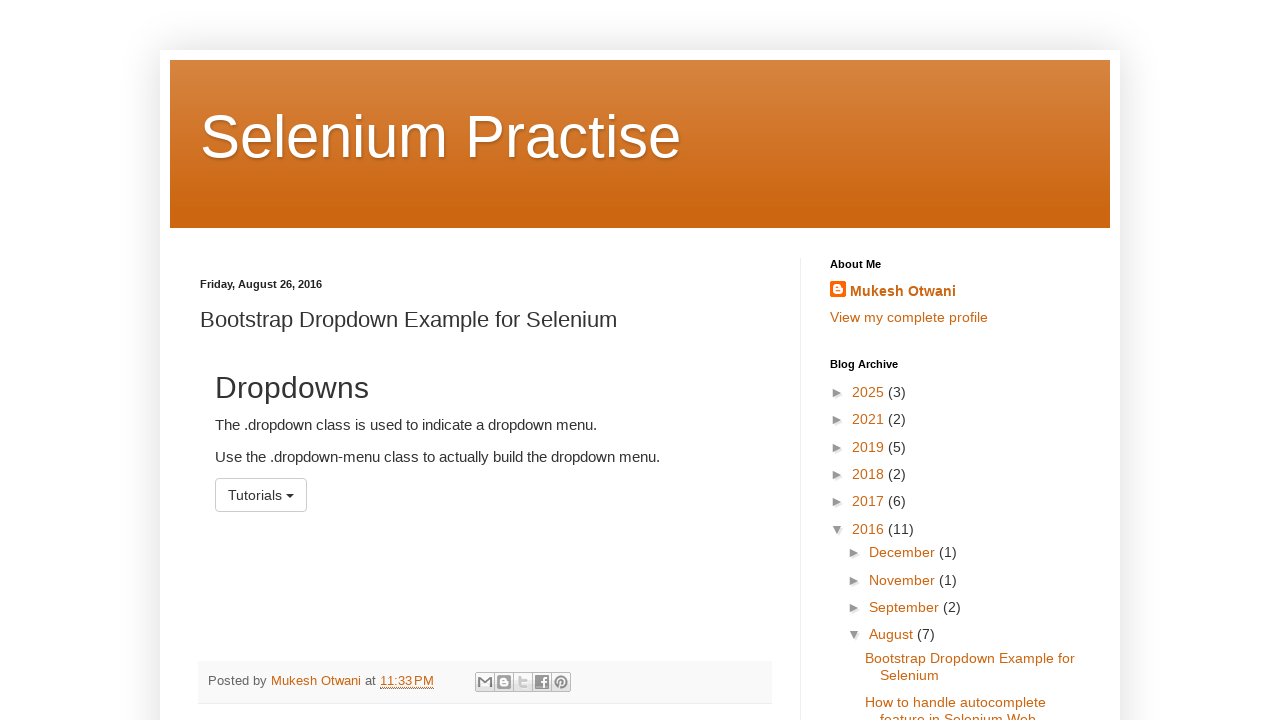

Clicked dropdown button with id 'menu1' to open menu at (261, 495) on #menu1
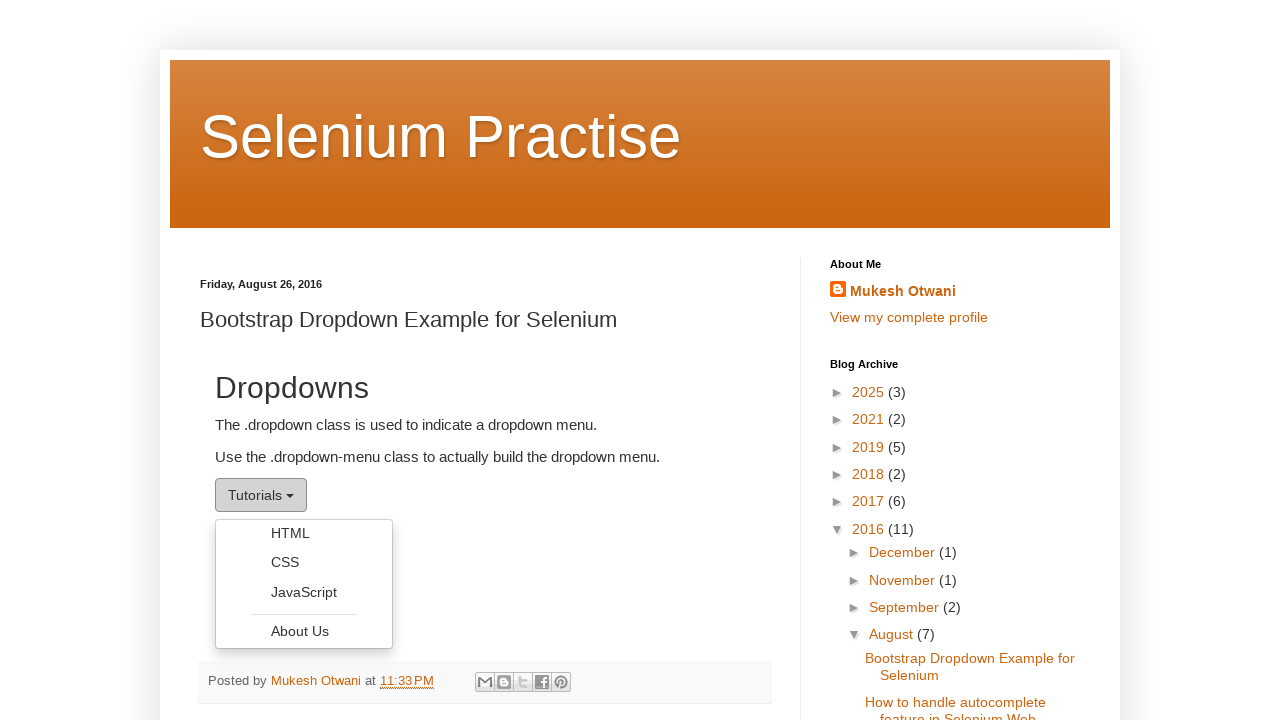

Dropdown menu became visible
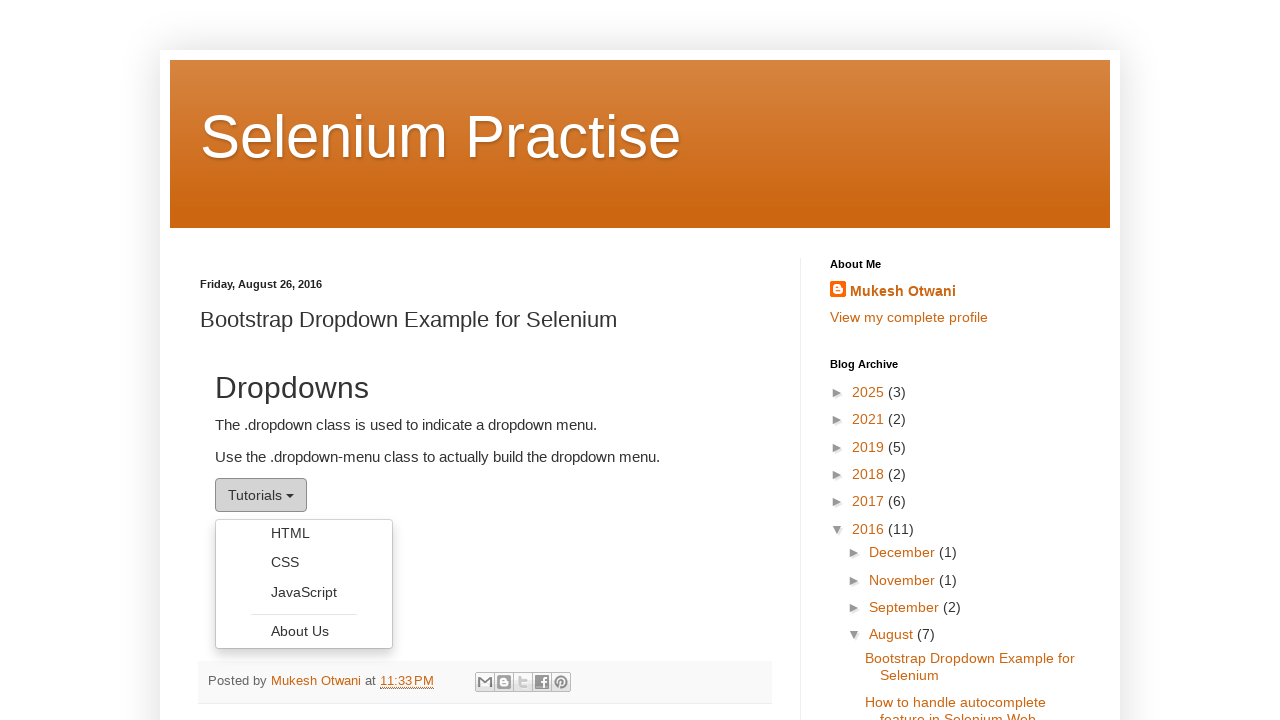

Retrieved all dropdown menu elements
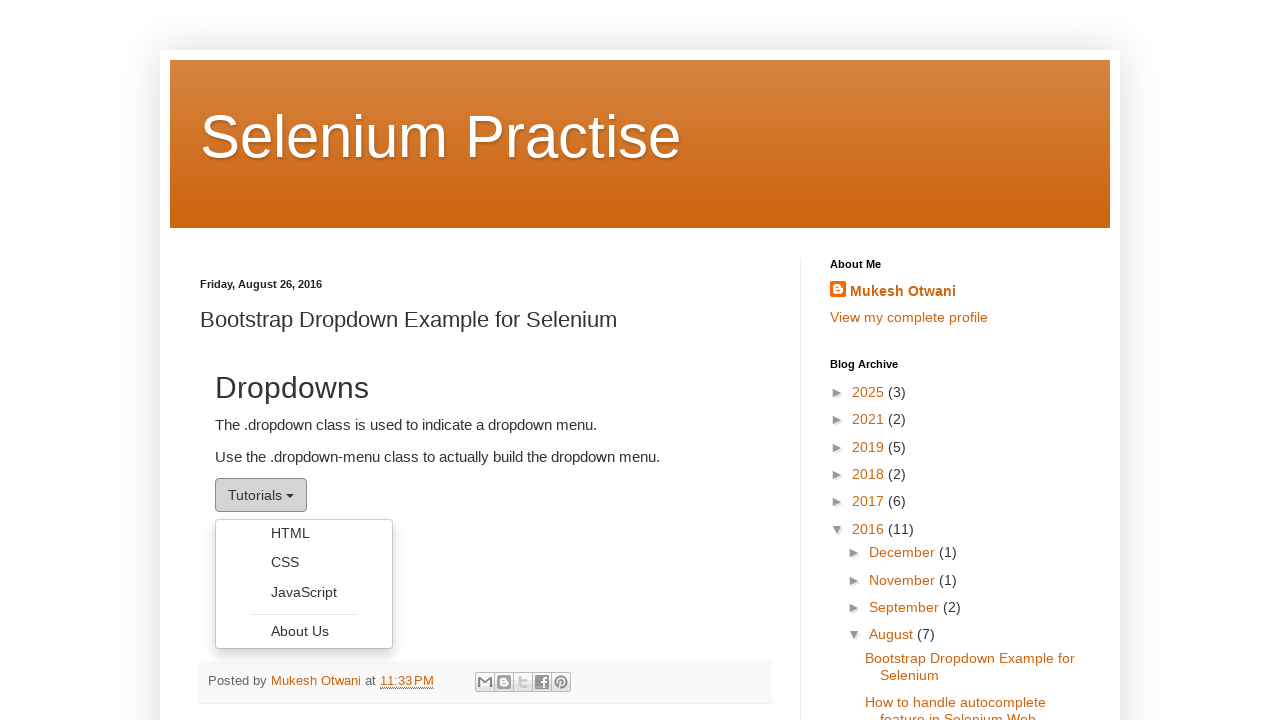

Printed text content of dropdown menu item
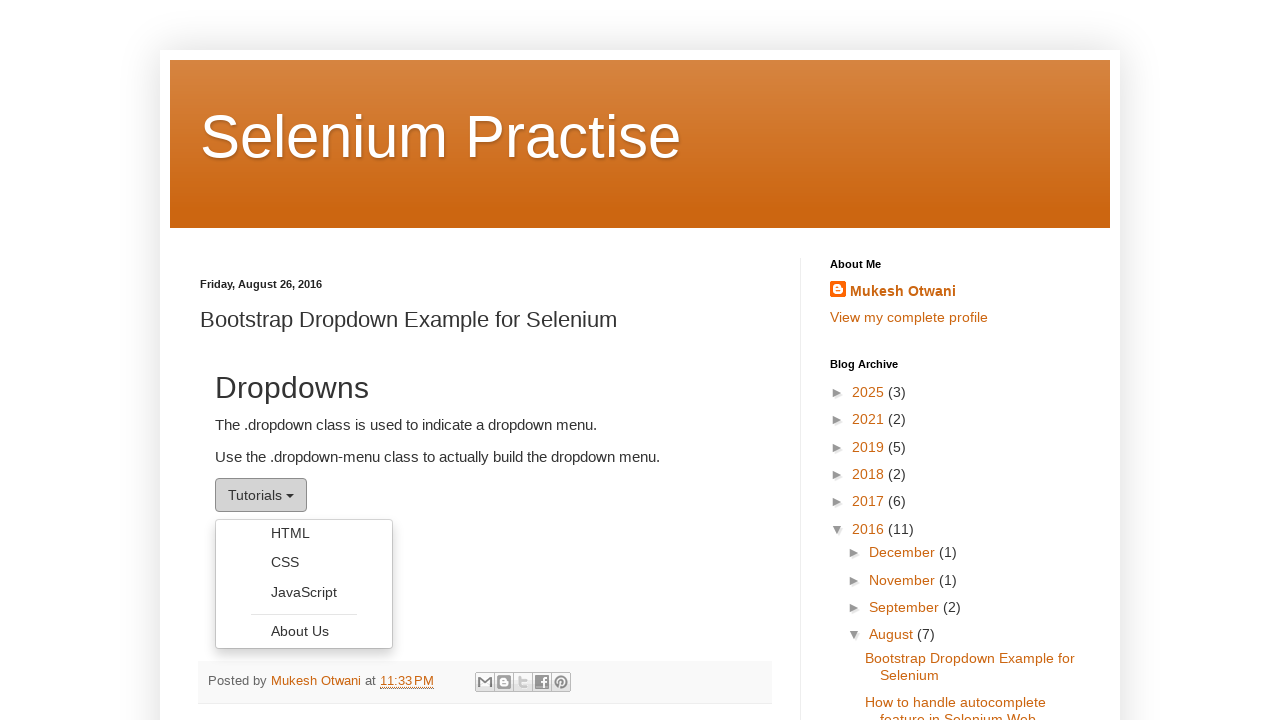

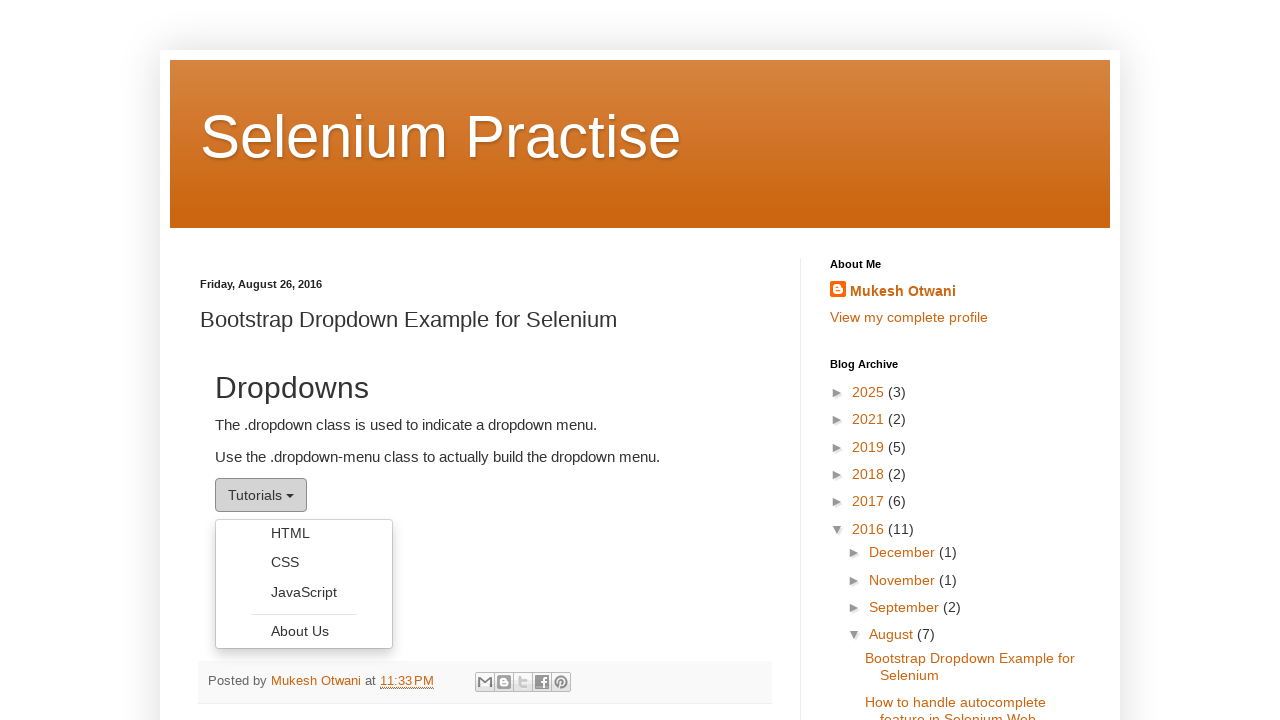